Navigates to GitHub homepage and verifies that links are present on the page by finding all anchor elements

Starting URL: https://github.com

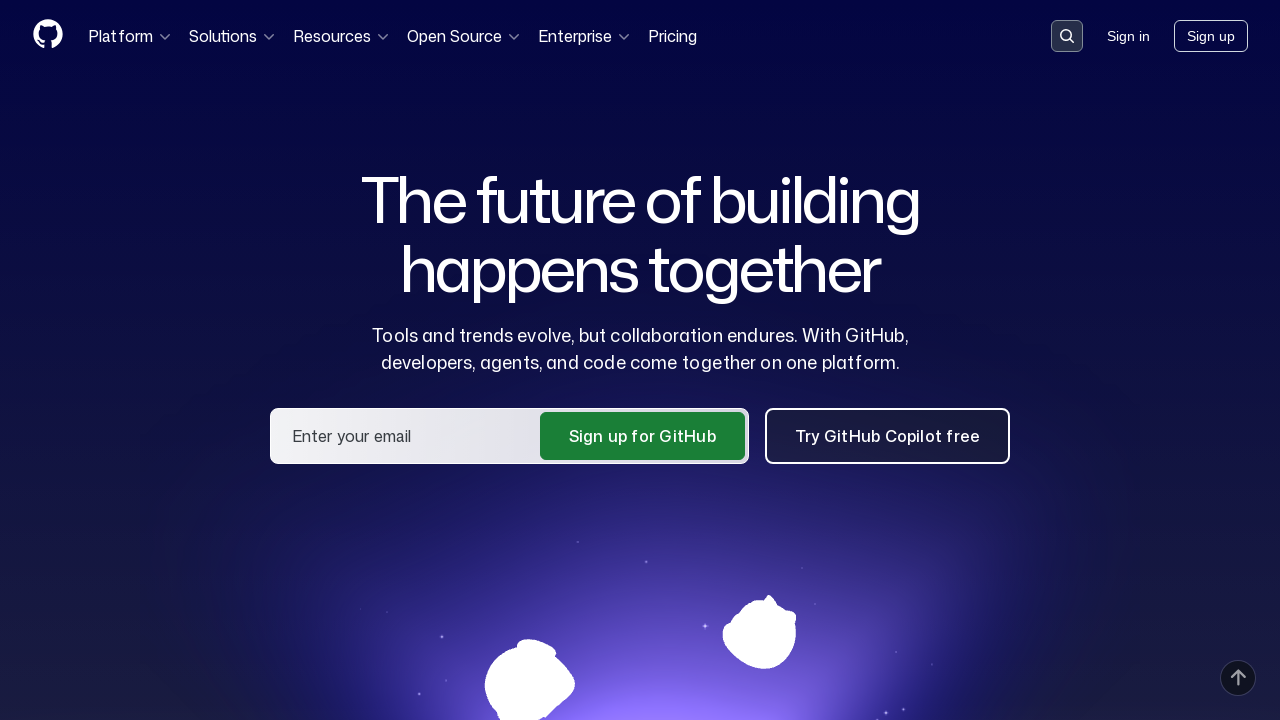

Navigated to GitHub homepage
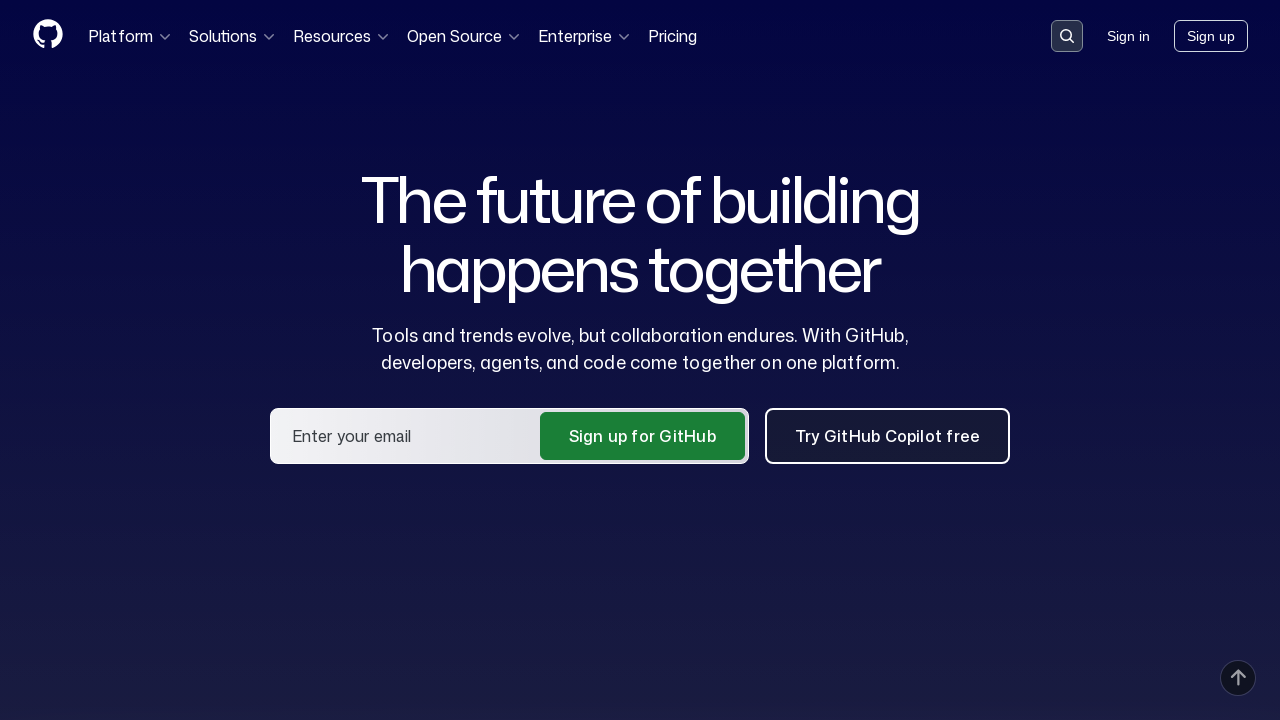

Waited for anchor elements to be present
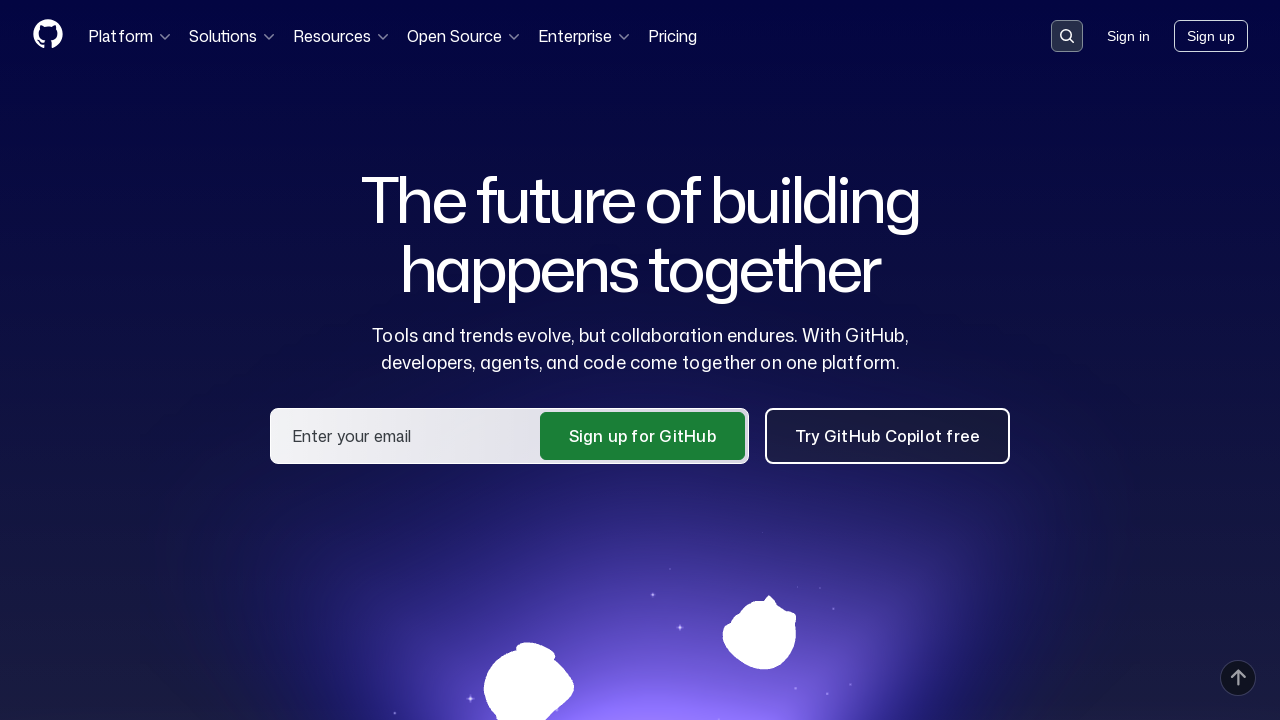

Retrieved all 152 anchor elements from the page
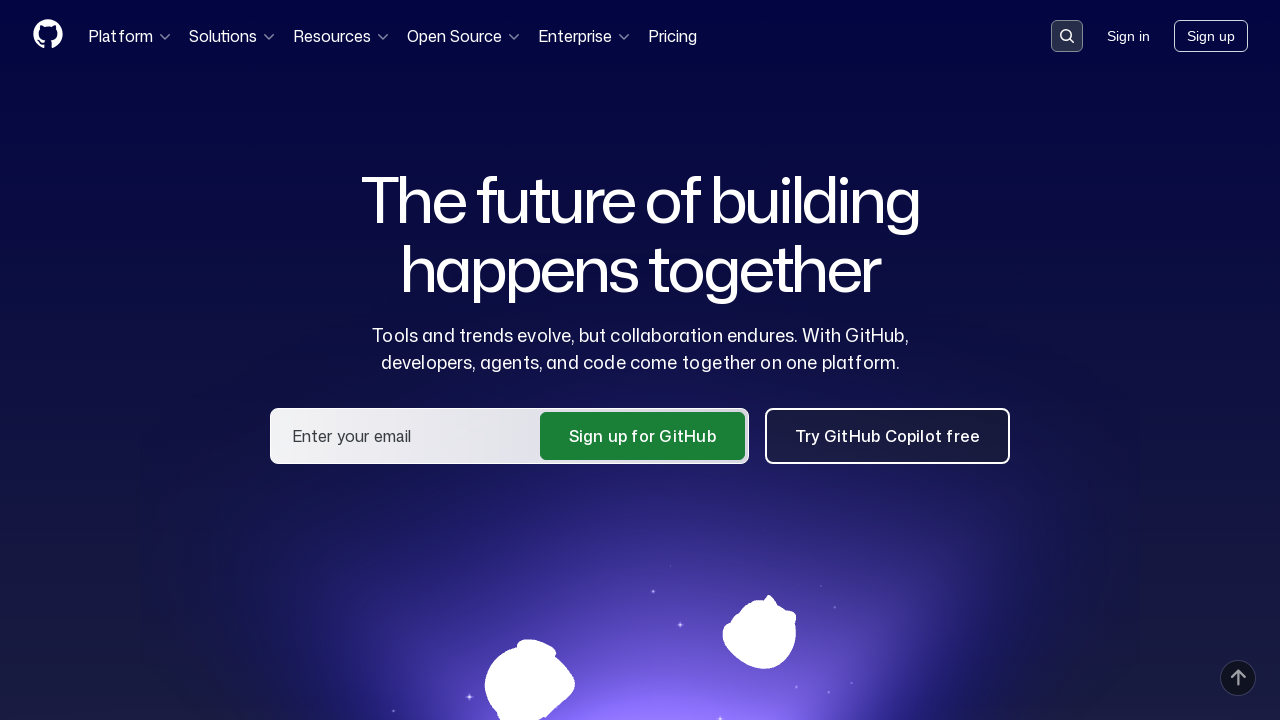

Verified that links are present on GitHub homepage
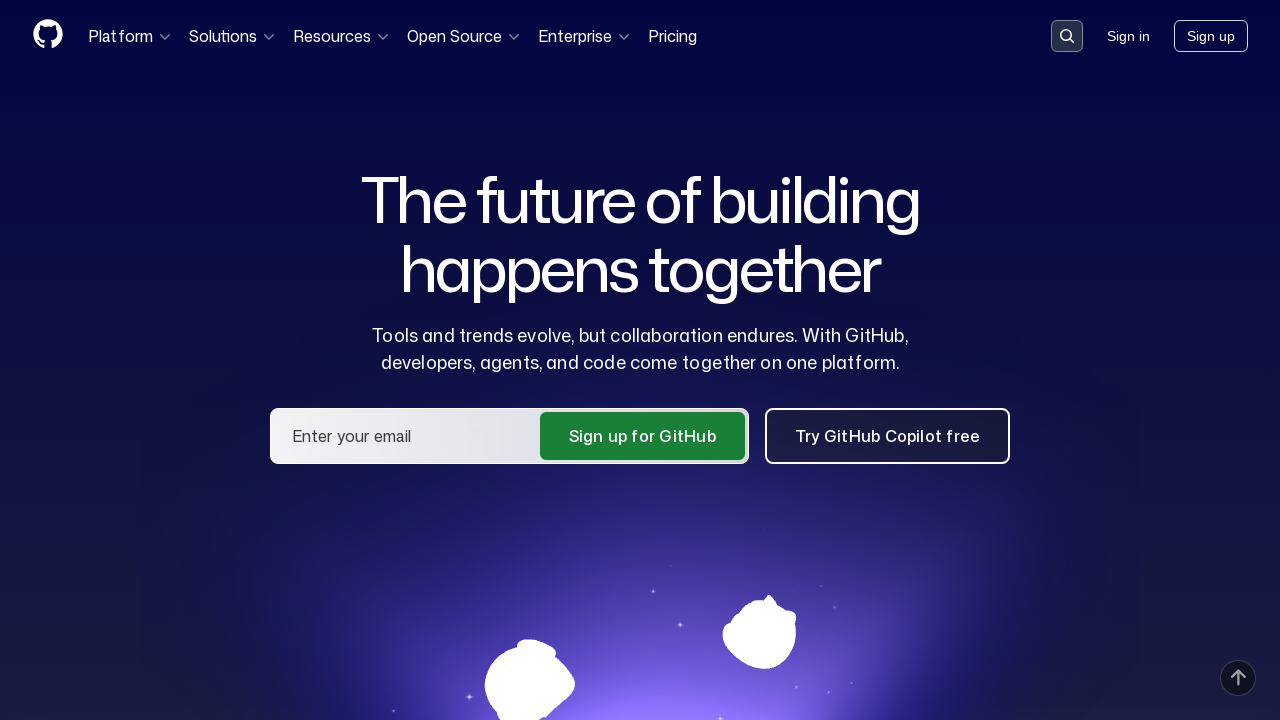

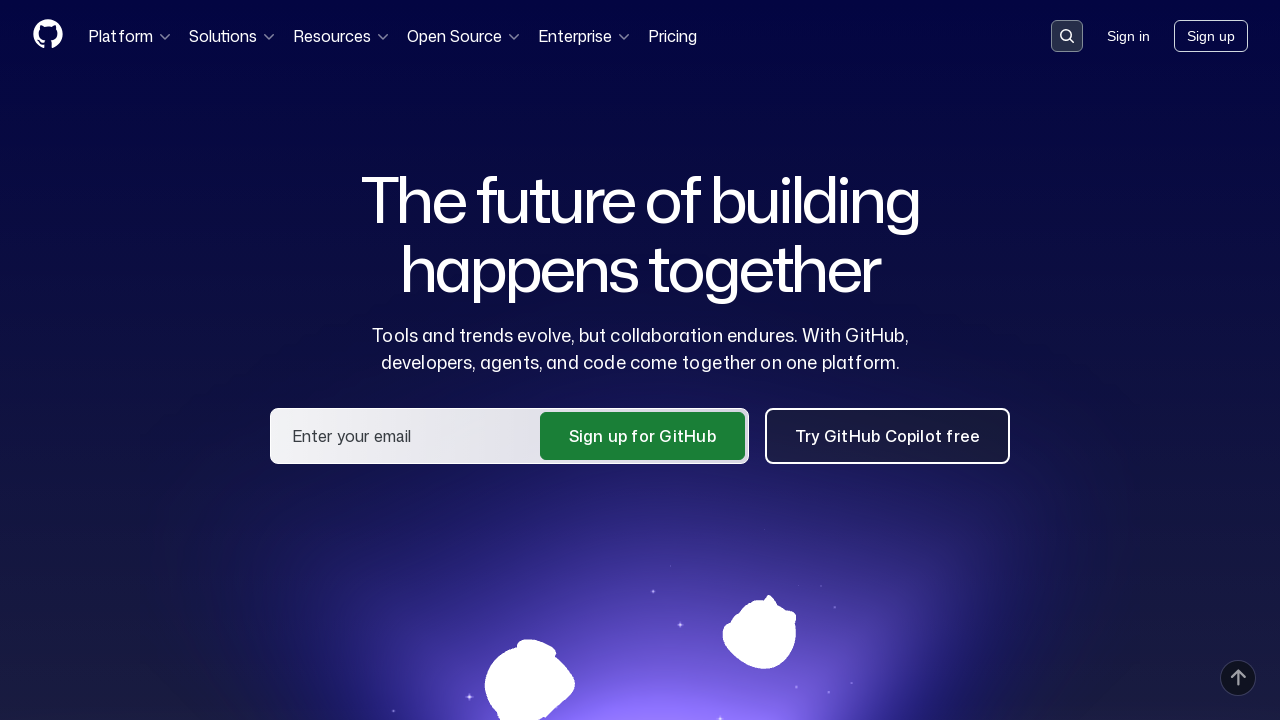